Tests a math captcha form by reading a value from the page, calculating a mathematical formula, filling the answer, selecting checkbox and radio button options, and submitting the form

Starting URL: https://suninjuly.github.io/math.html

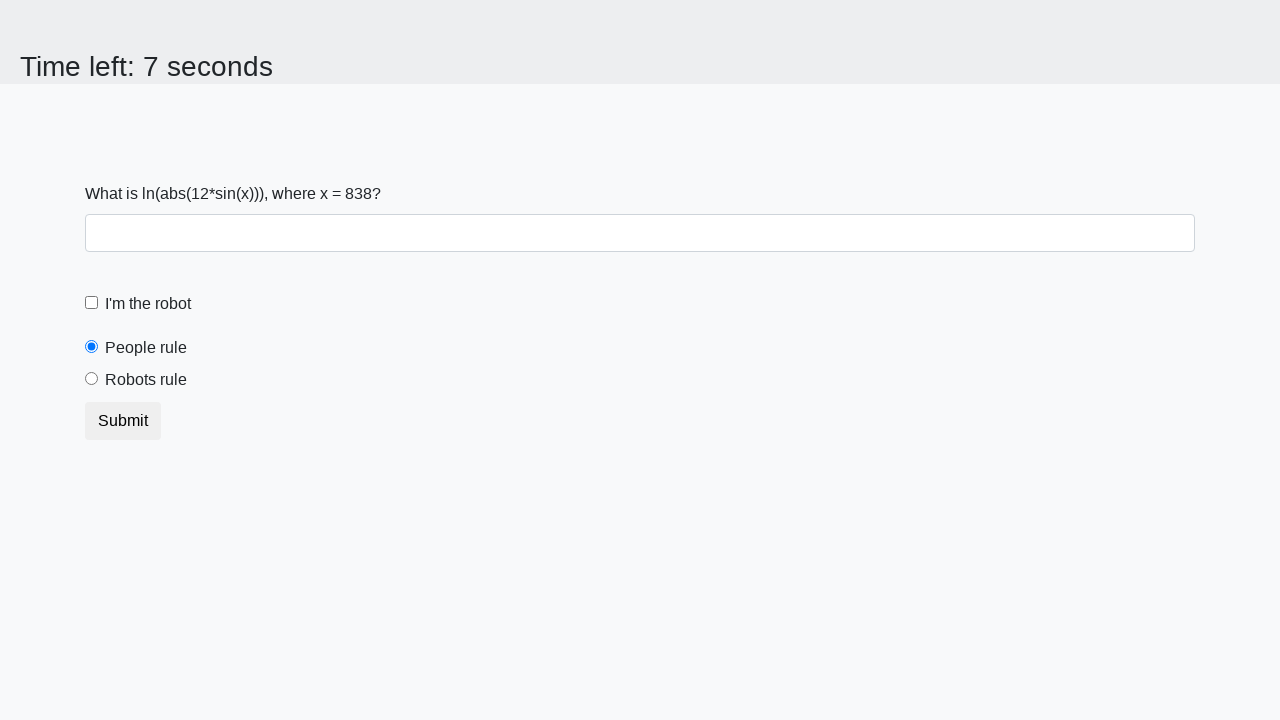

Located the x value element on the page
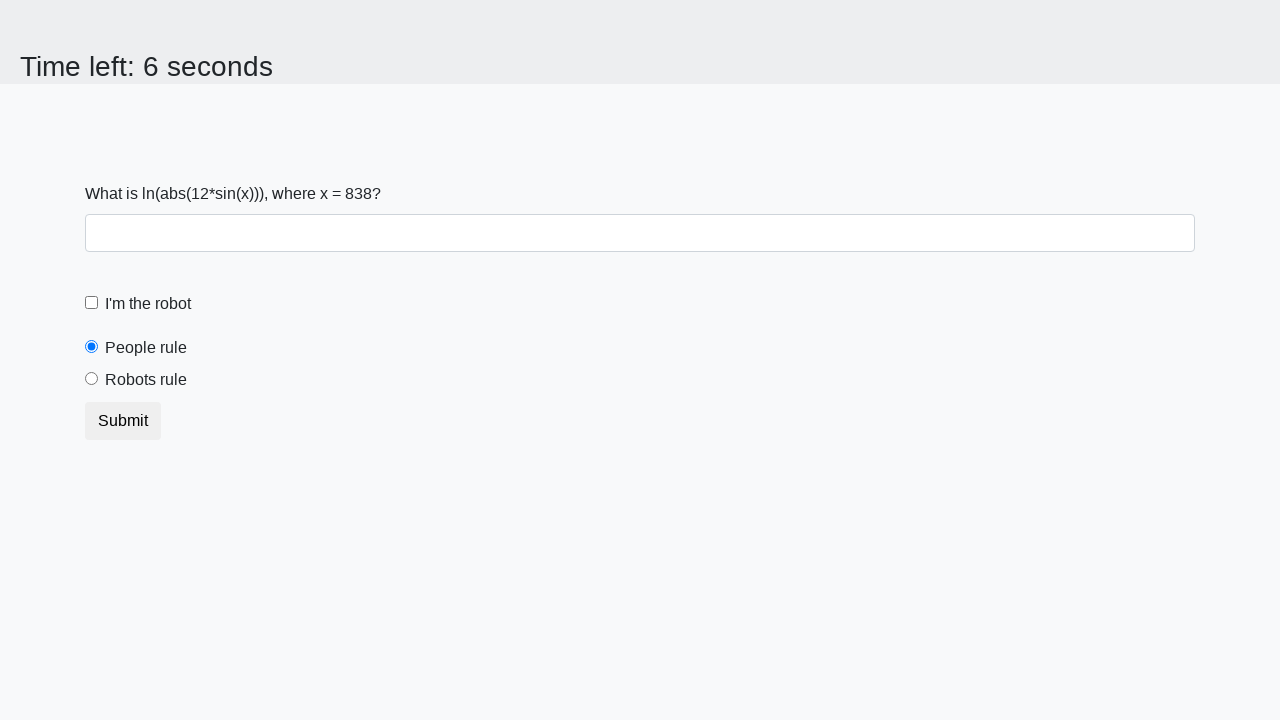

Read x value from the page and converted to integer
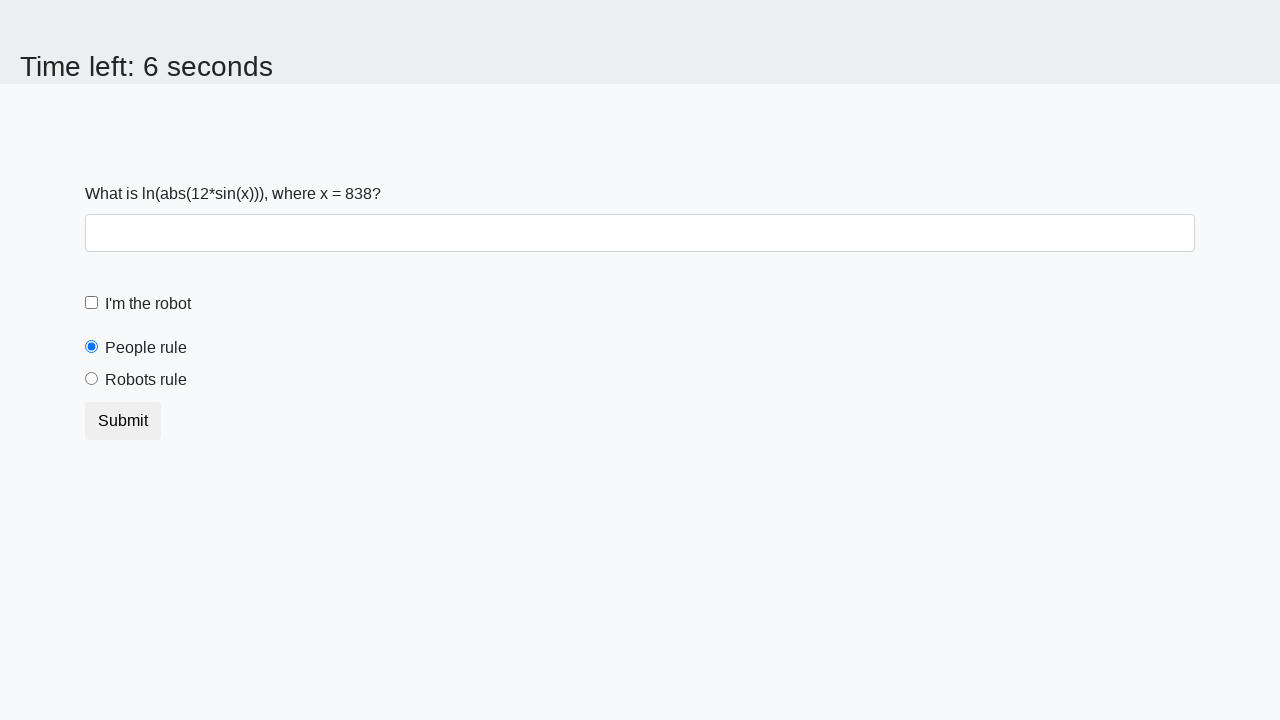

Calculated mathematical formula: log(abs(12*sin(838))) = 2.157784870624669
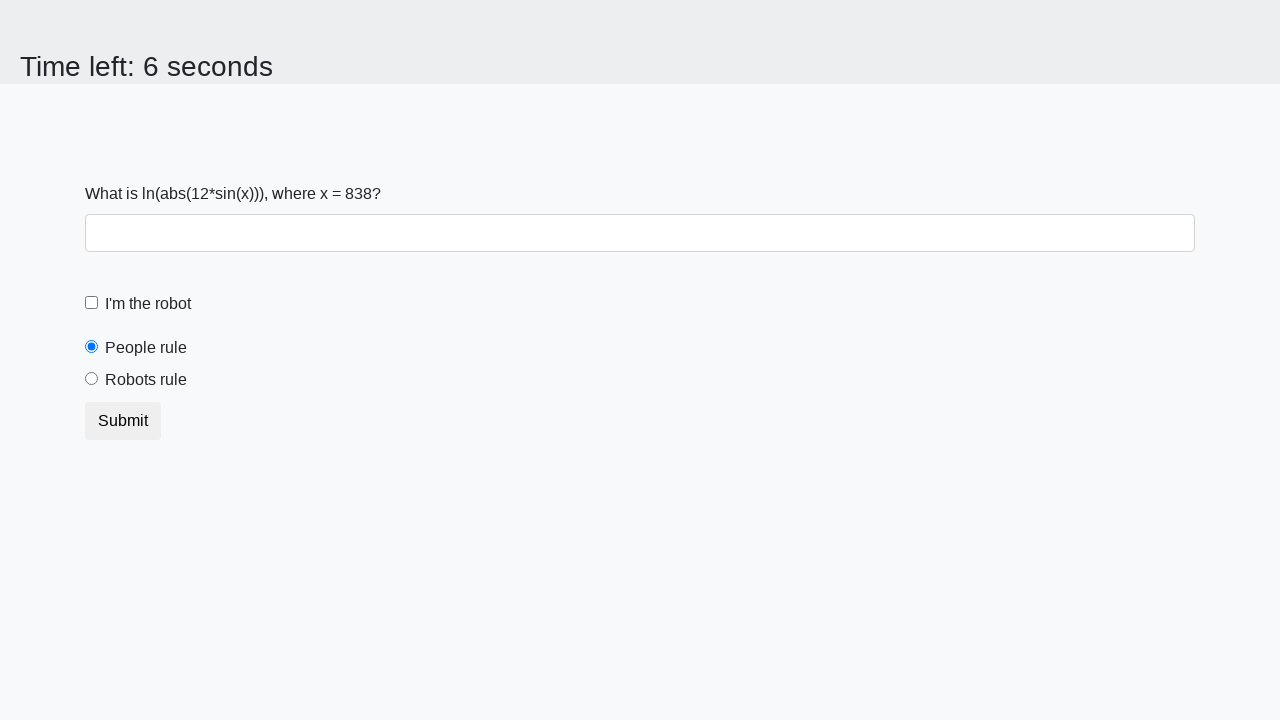

Filled the answer field with calculated value on #answer
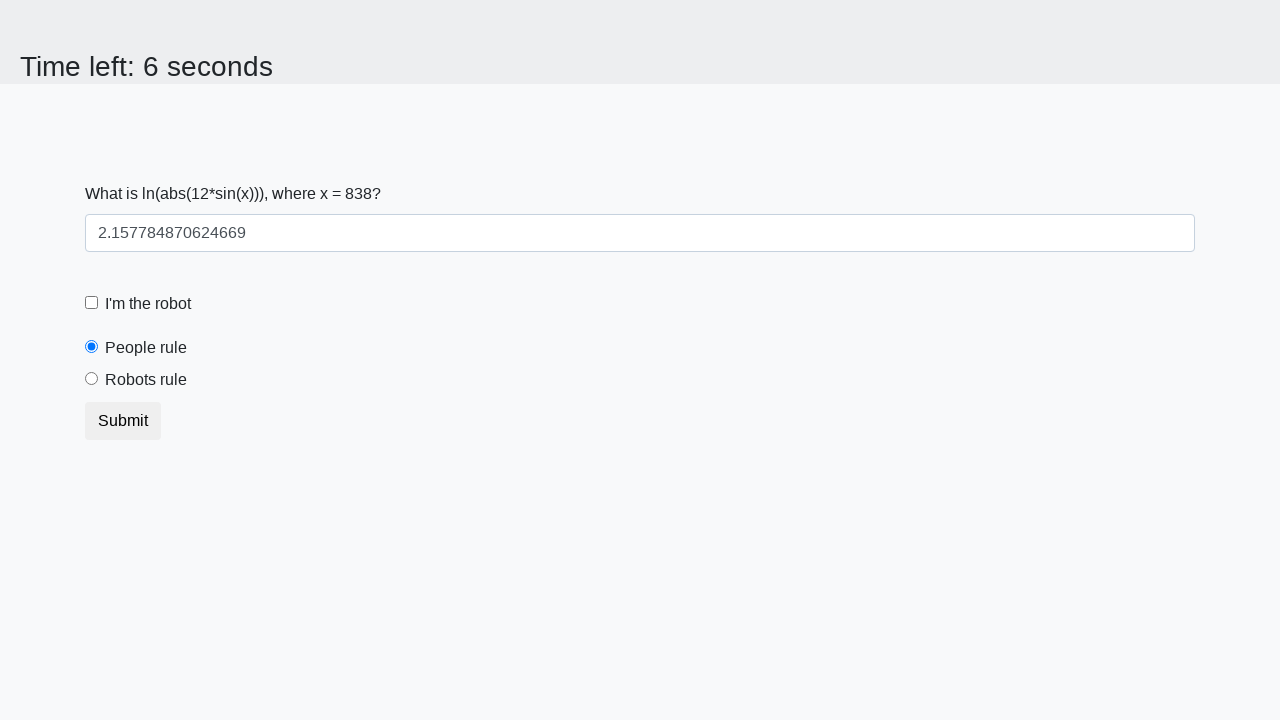

Clicked the robot checkbox at (92, 303) on #robotCheckbox
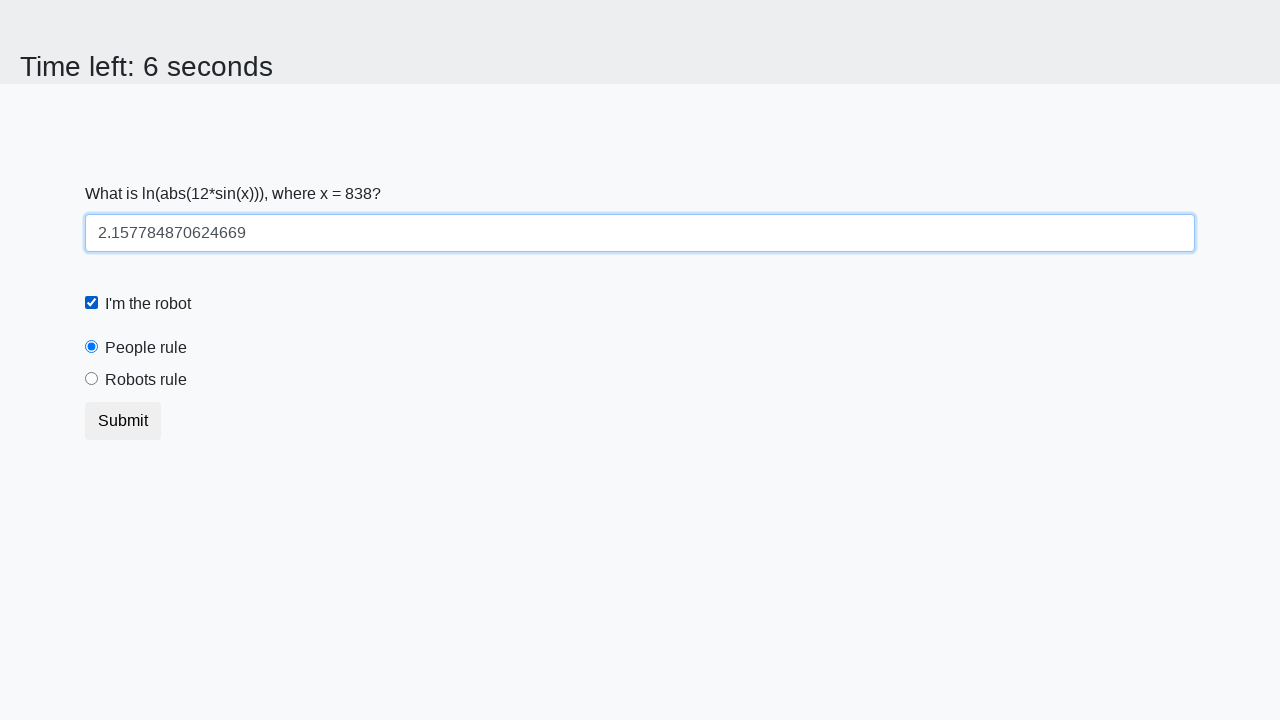

Selected the robots radio button at (92, 379) on [value="robots"]
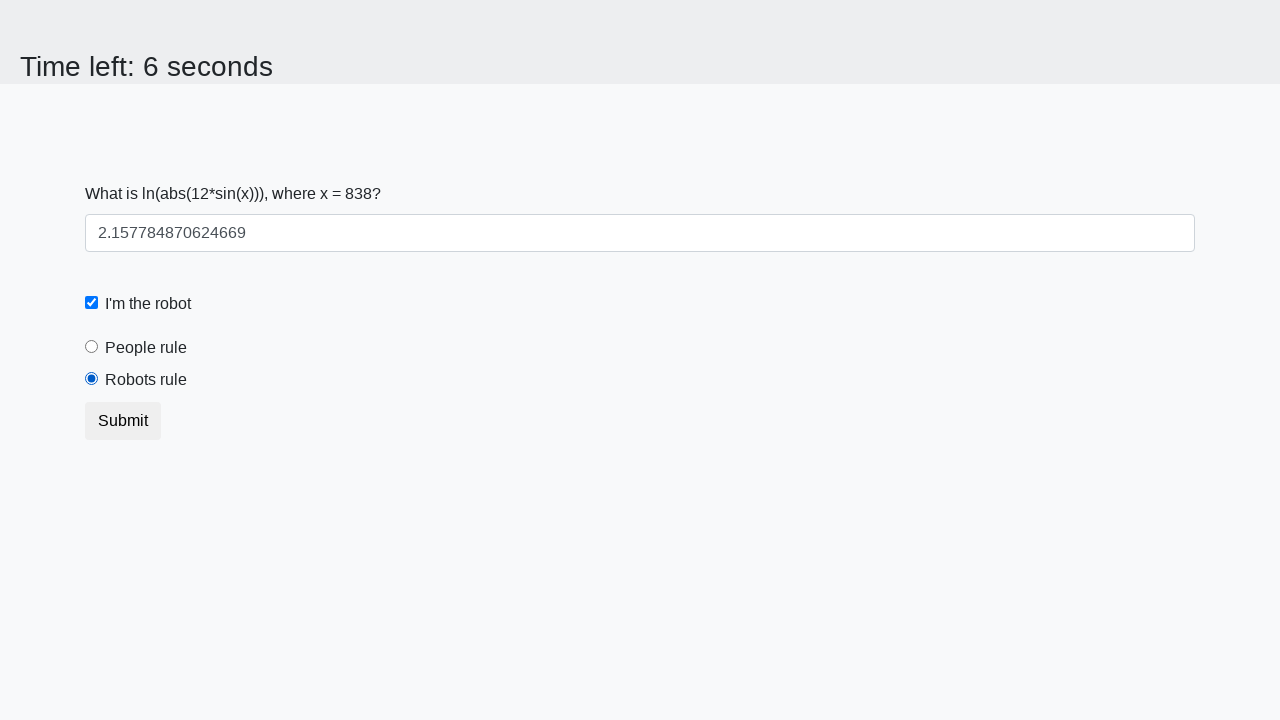

Clicked the submit button to submit the form at (123, 421) on [type="submit"]
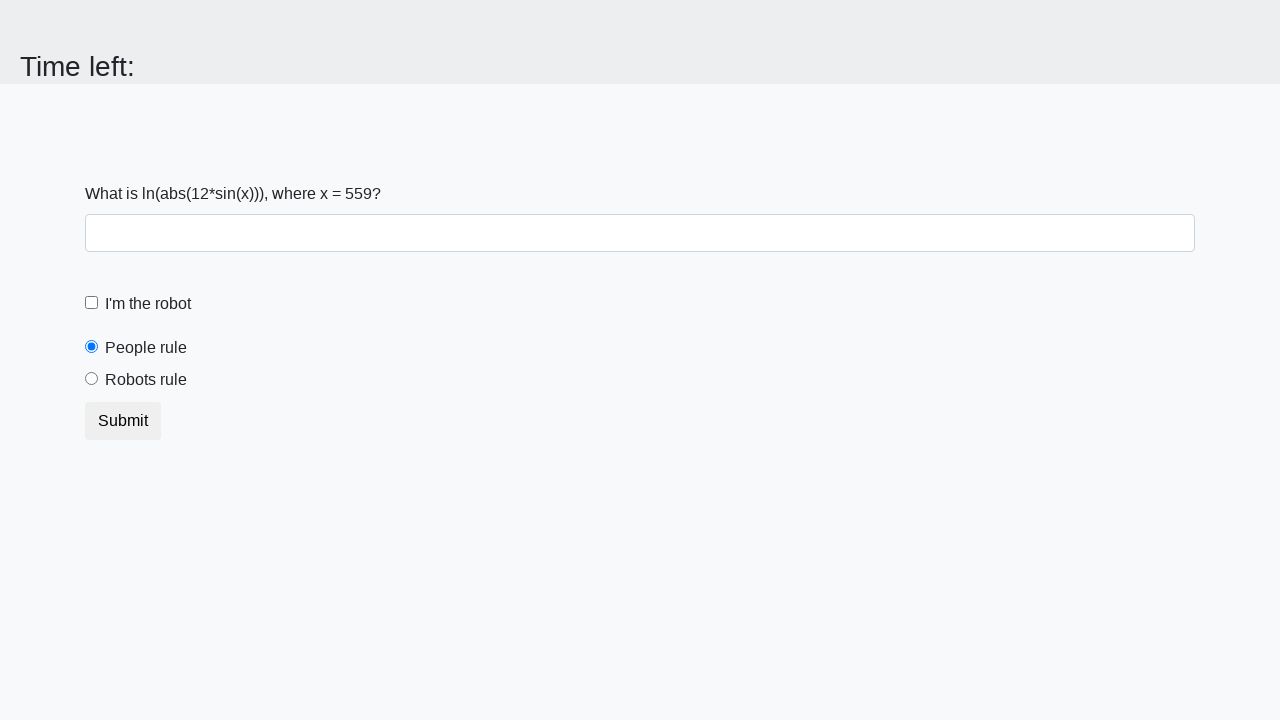

Waited 2 seconds for form submission response
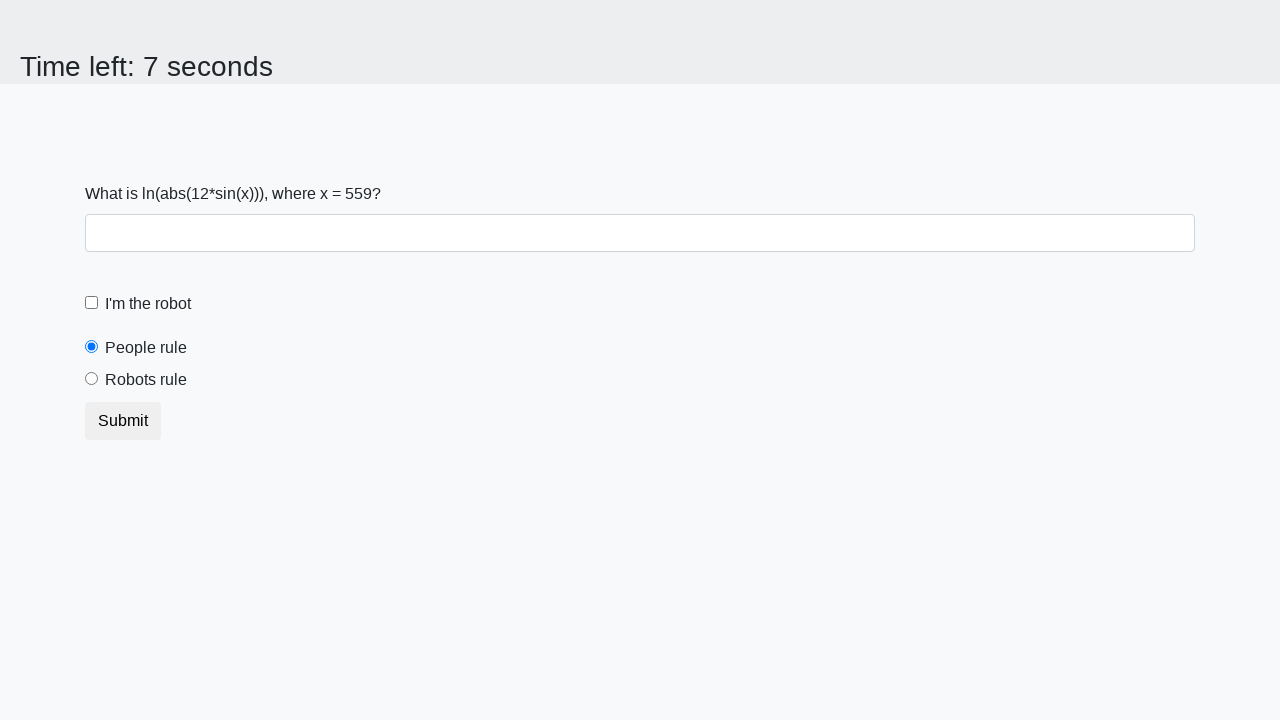

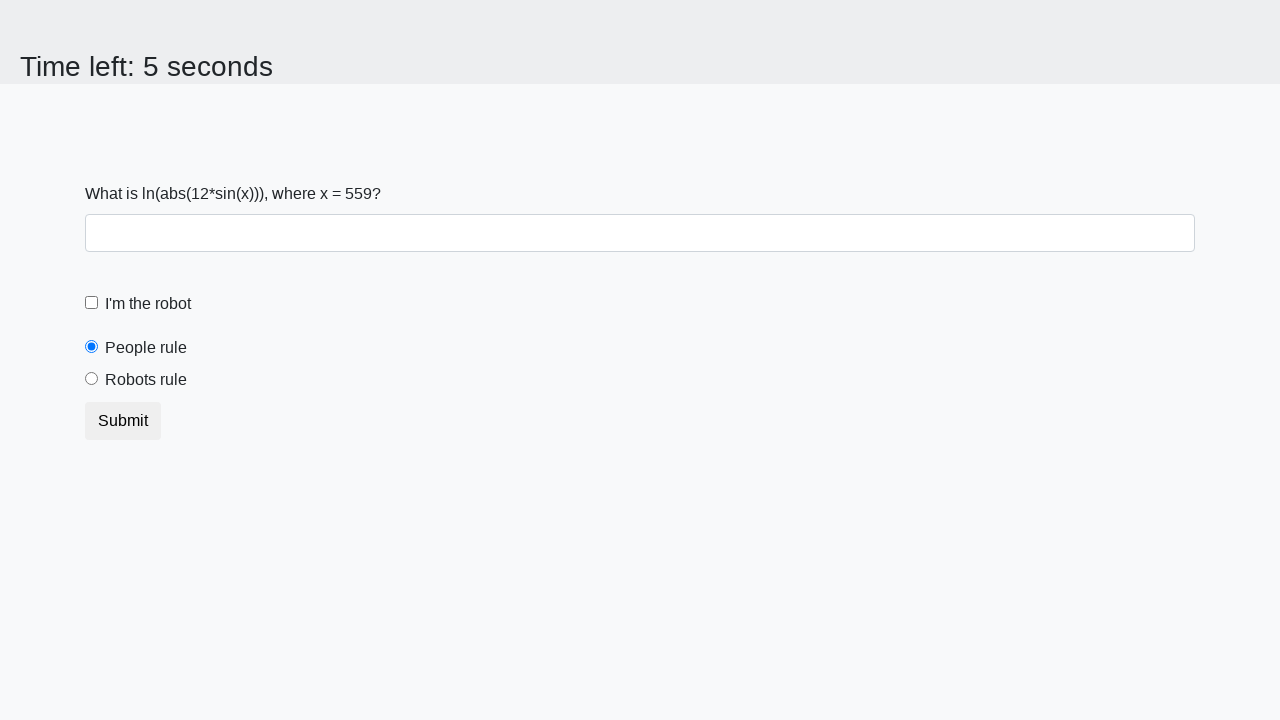